Navigates to the Selenium Java API documentation page and maximizes the browser window to view the documentation.

Starting URL: https://www.selenium.dev/selenium/docs/api/java/index.html?overview-summary.html

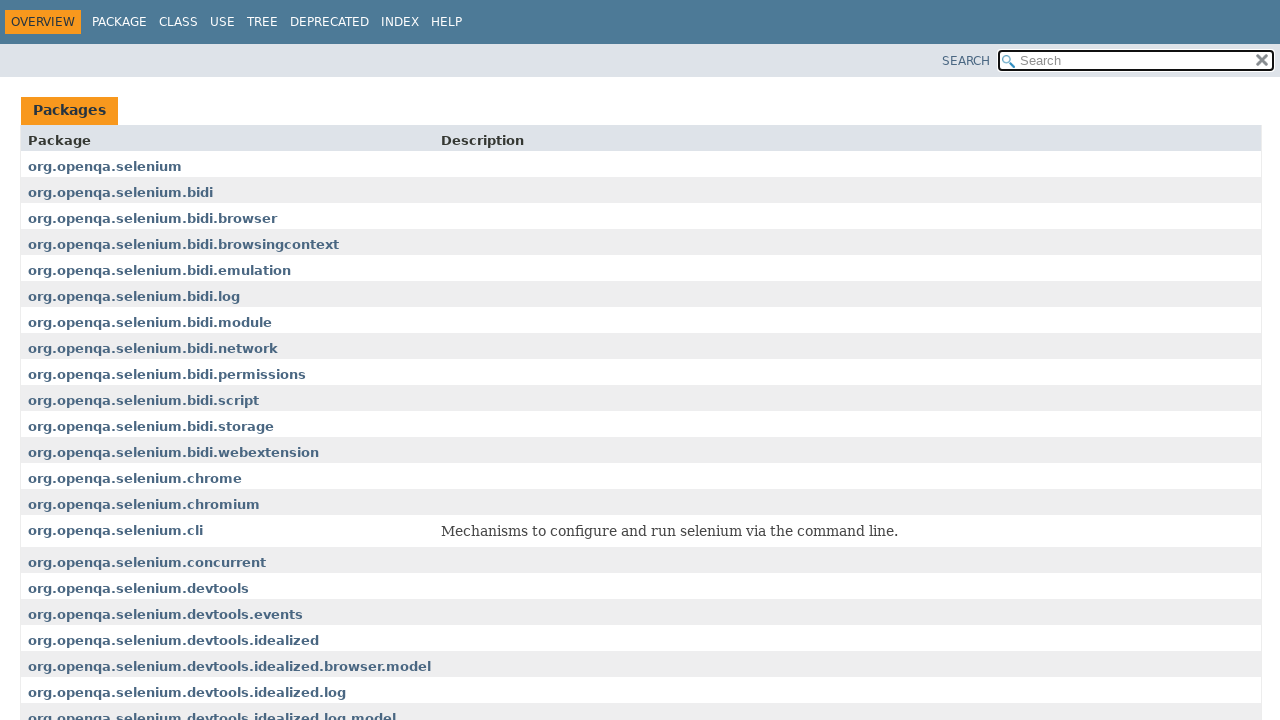

Set viewport size to 1920x1080
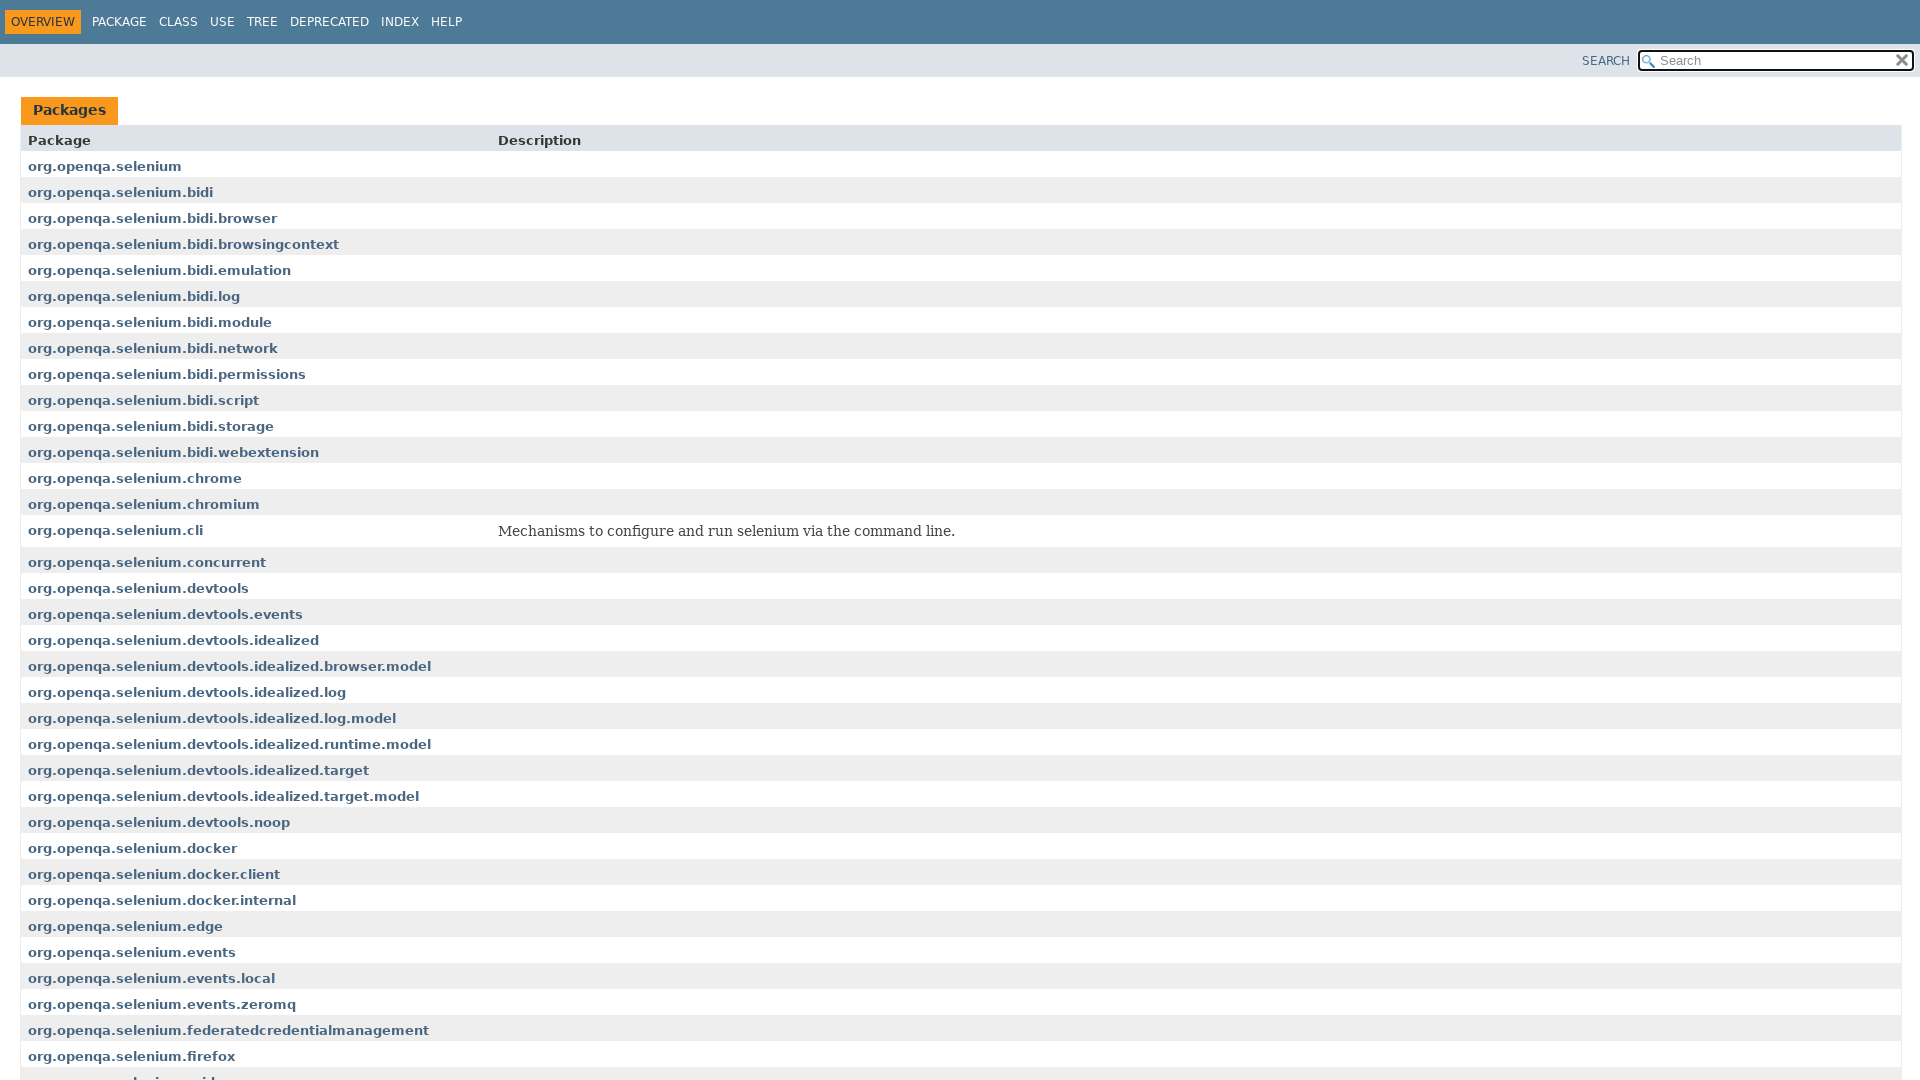

Page fully loaded (DOM content ready)
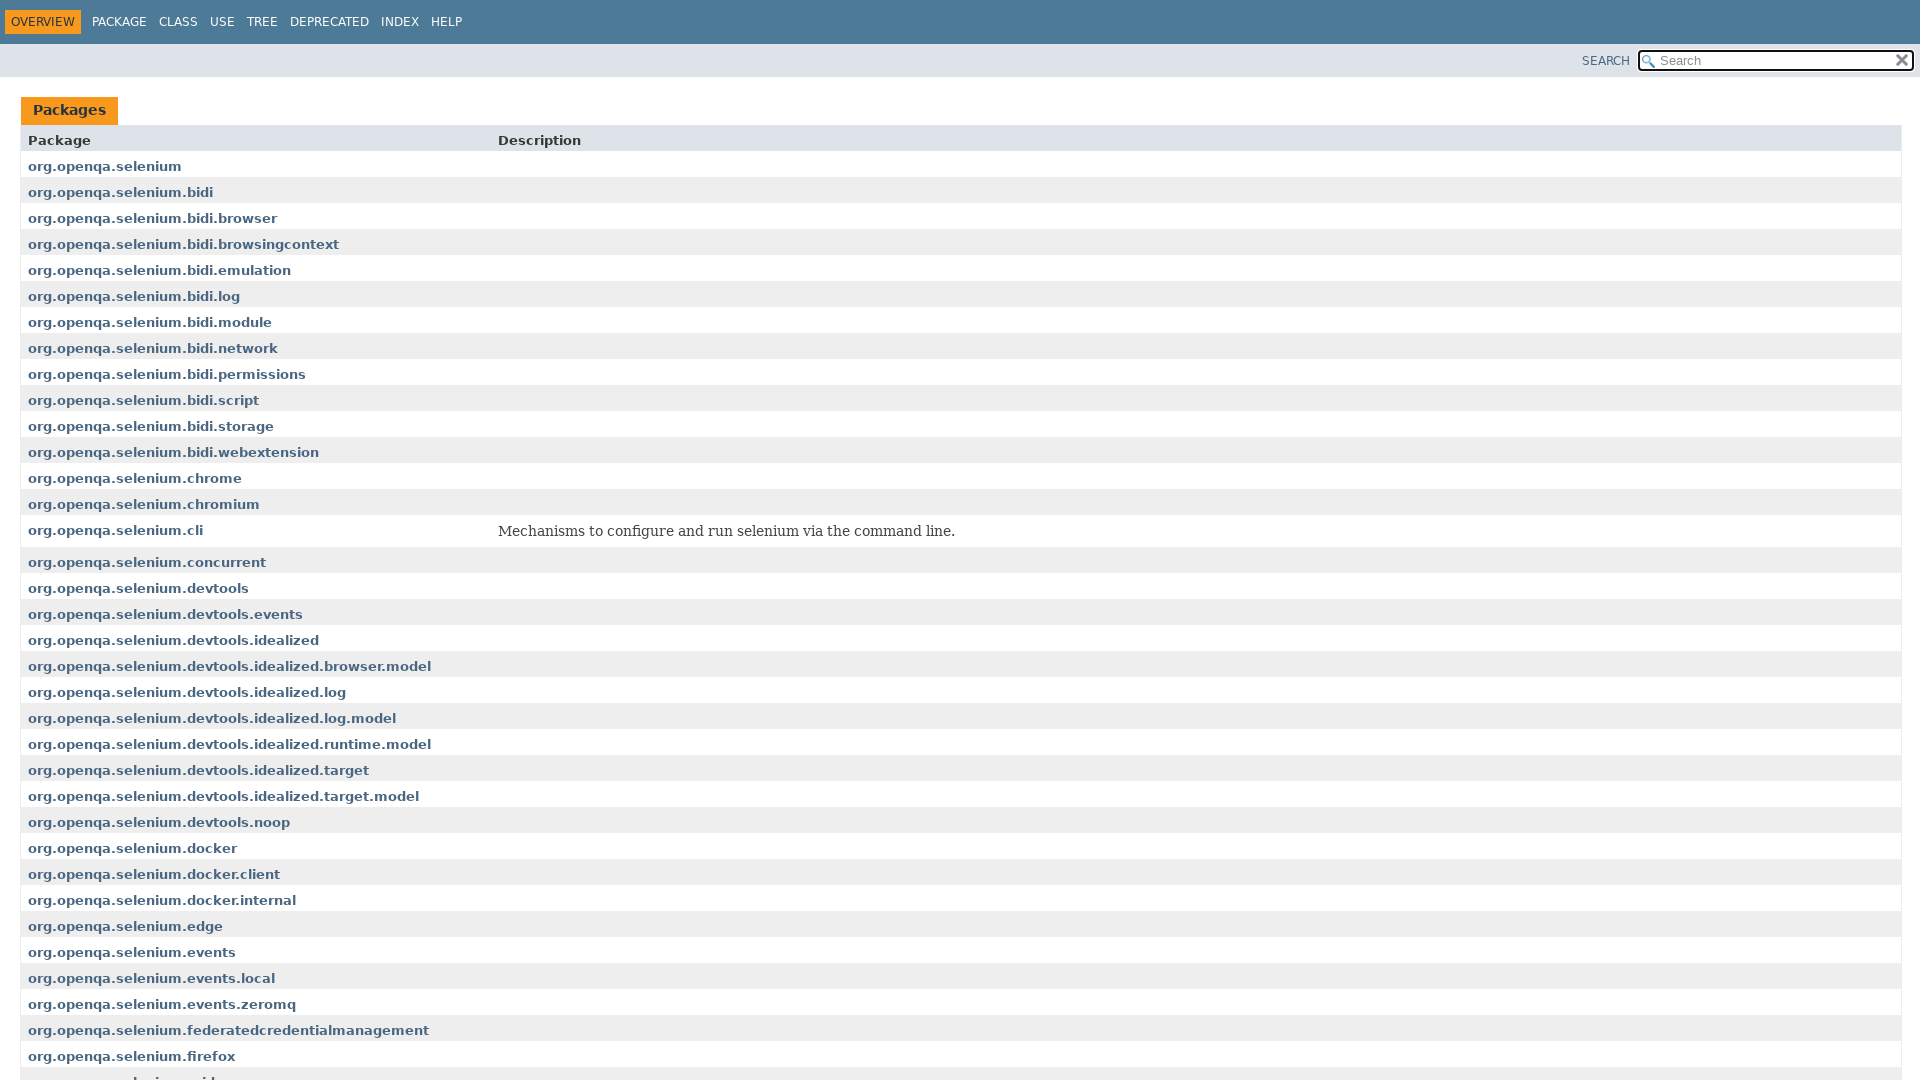

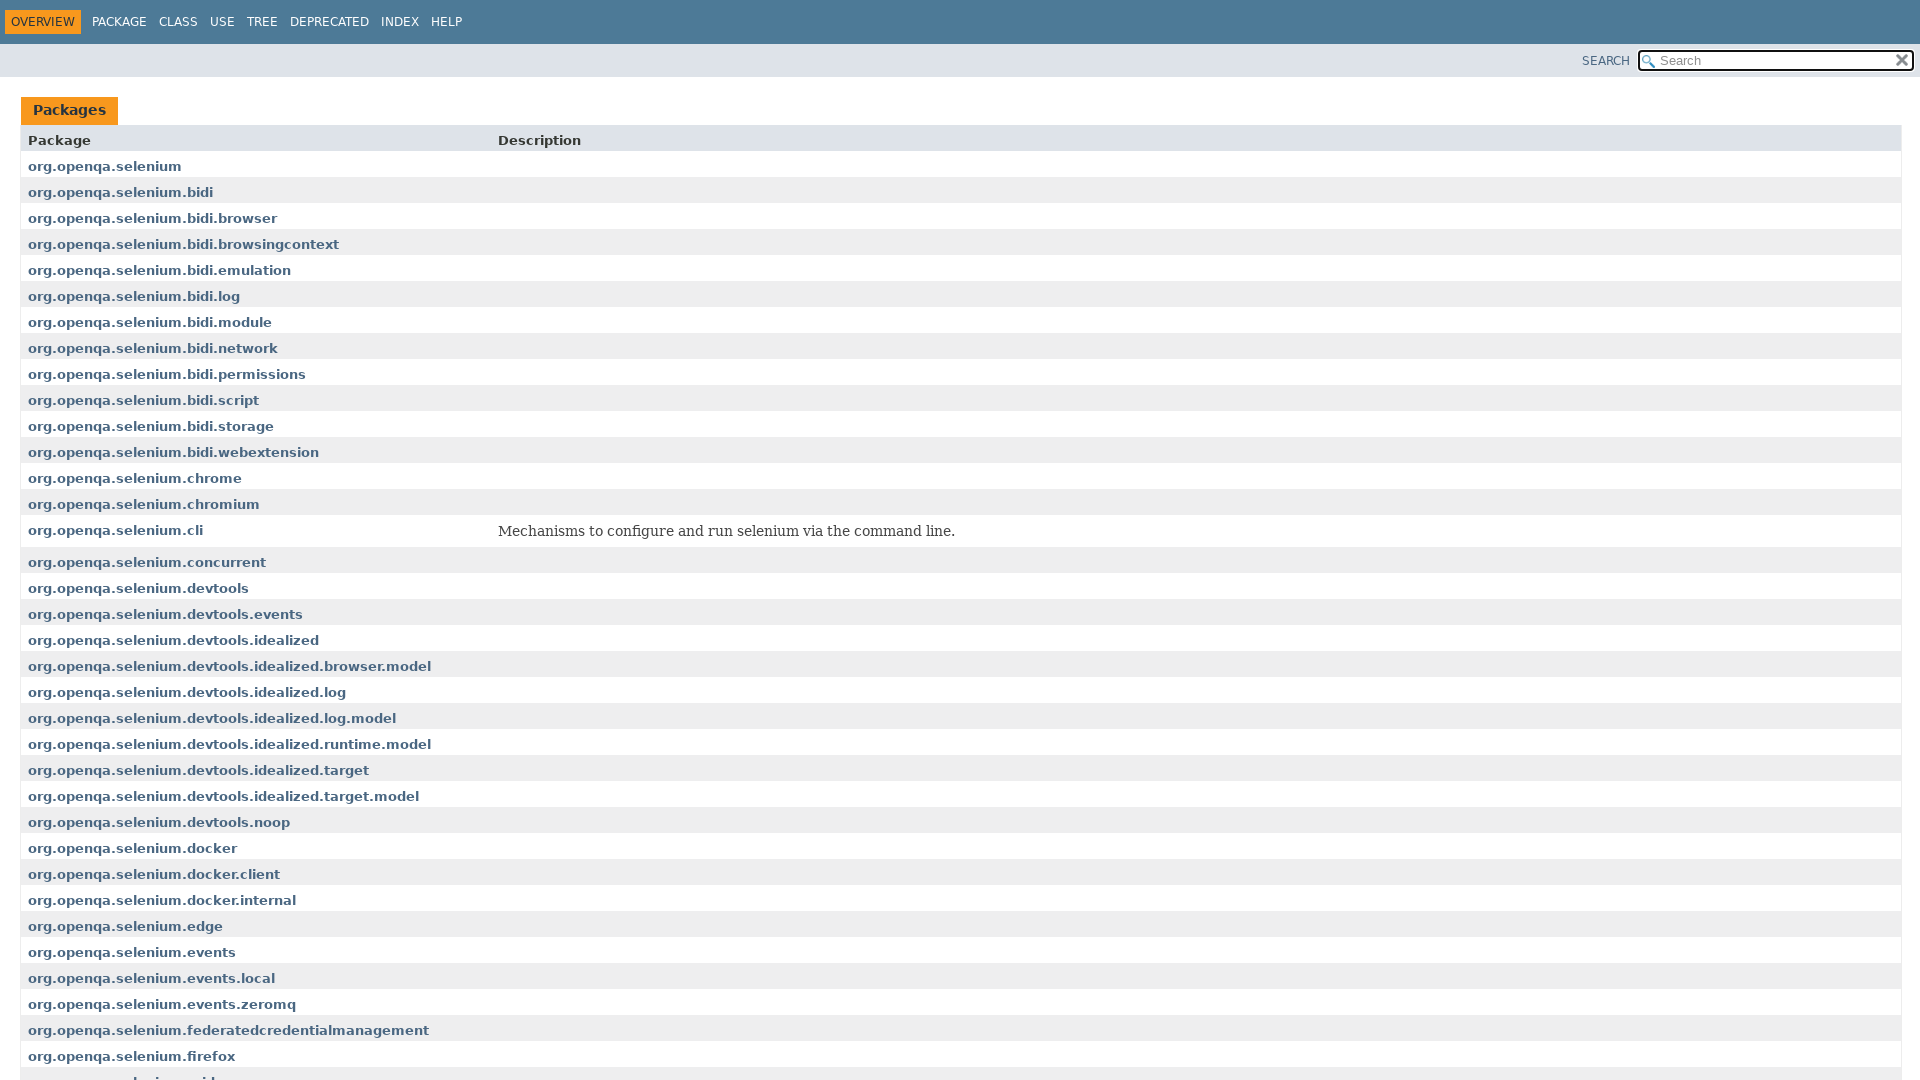